Tests the price sorting functionality on a men's clothing page by selecting "Price(Low-High)" from a dropdown menu and verifying that products are displayed in ascending price order.

Starting URL: https://adoring-pasteur-3ae17d.netlify.app/mens.html

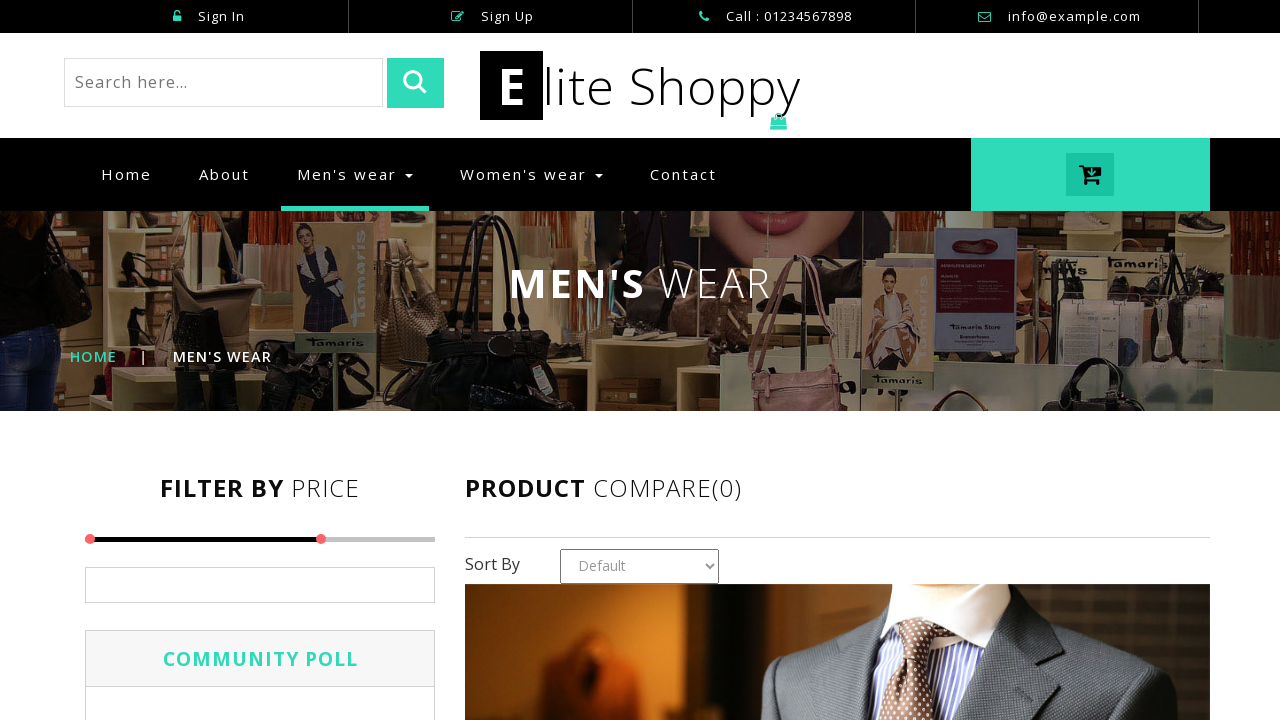

Navigated to men's clothing page
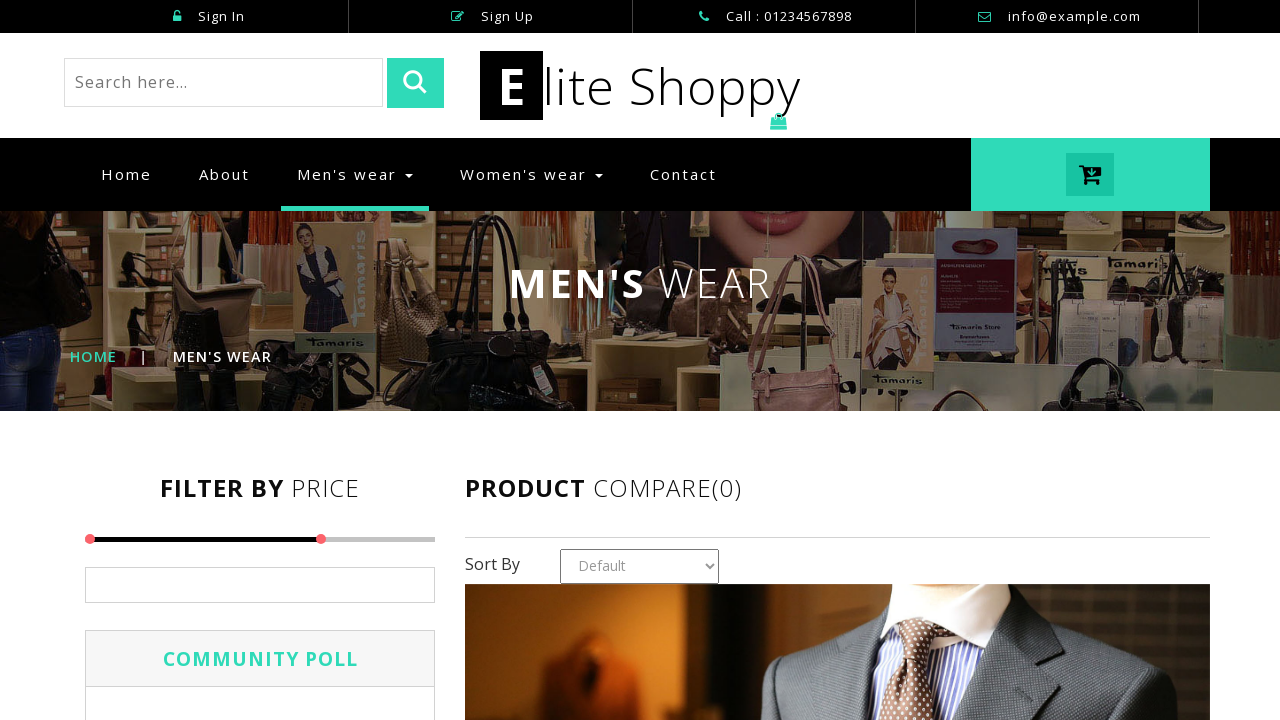

Products loaded on the page
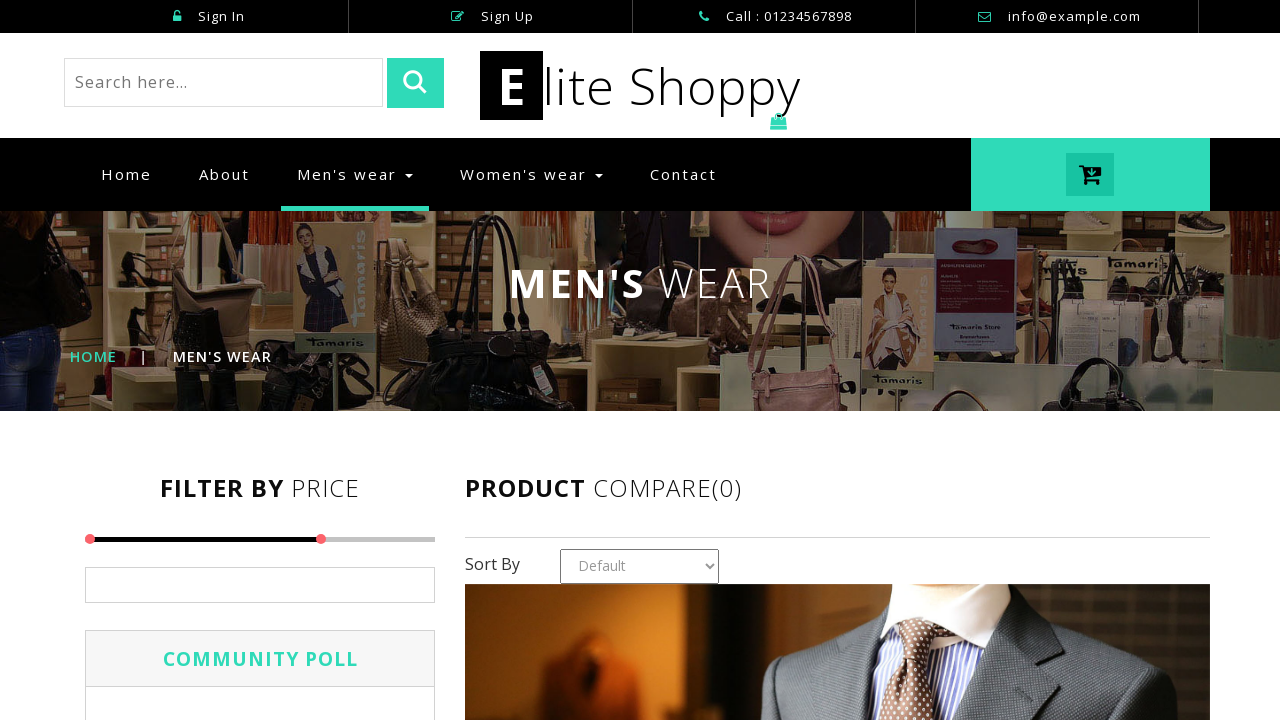

Selected 'Price(Low - High)' from sort dropdown on #country1
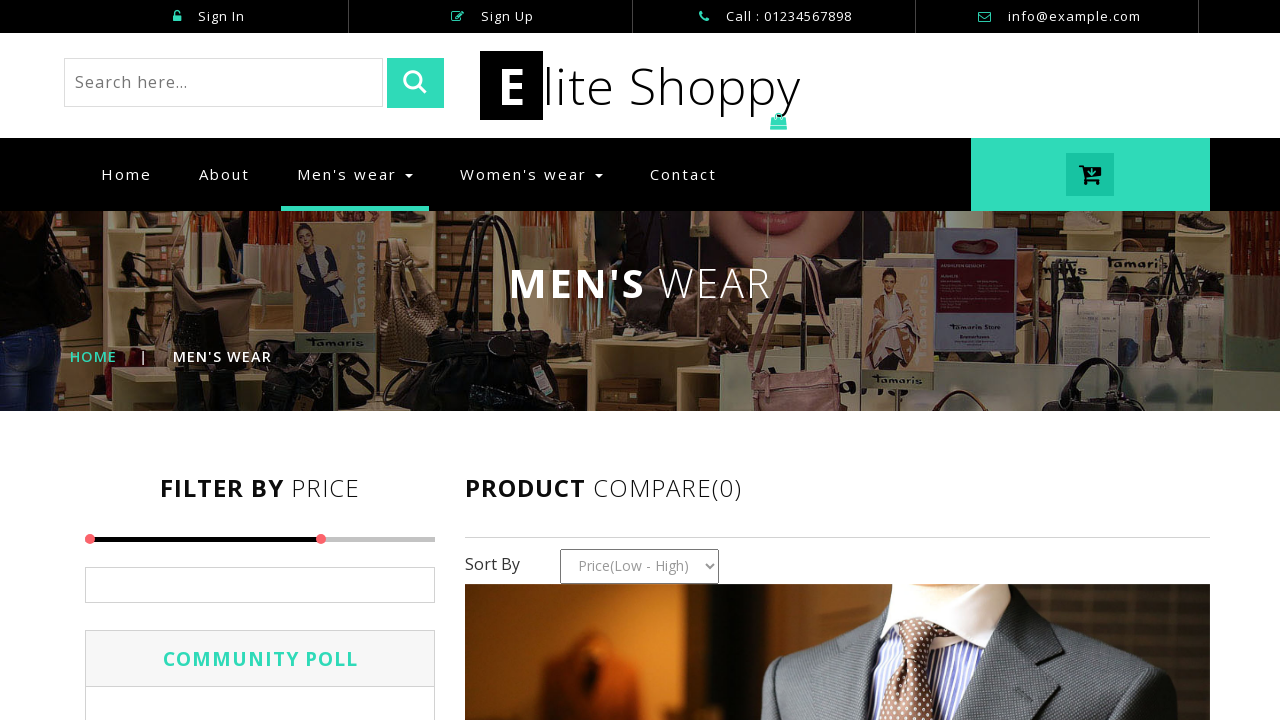

Waited for sorting animation to complete
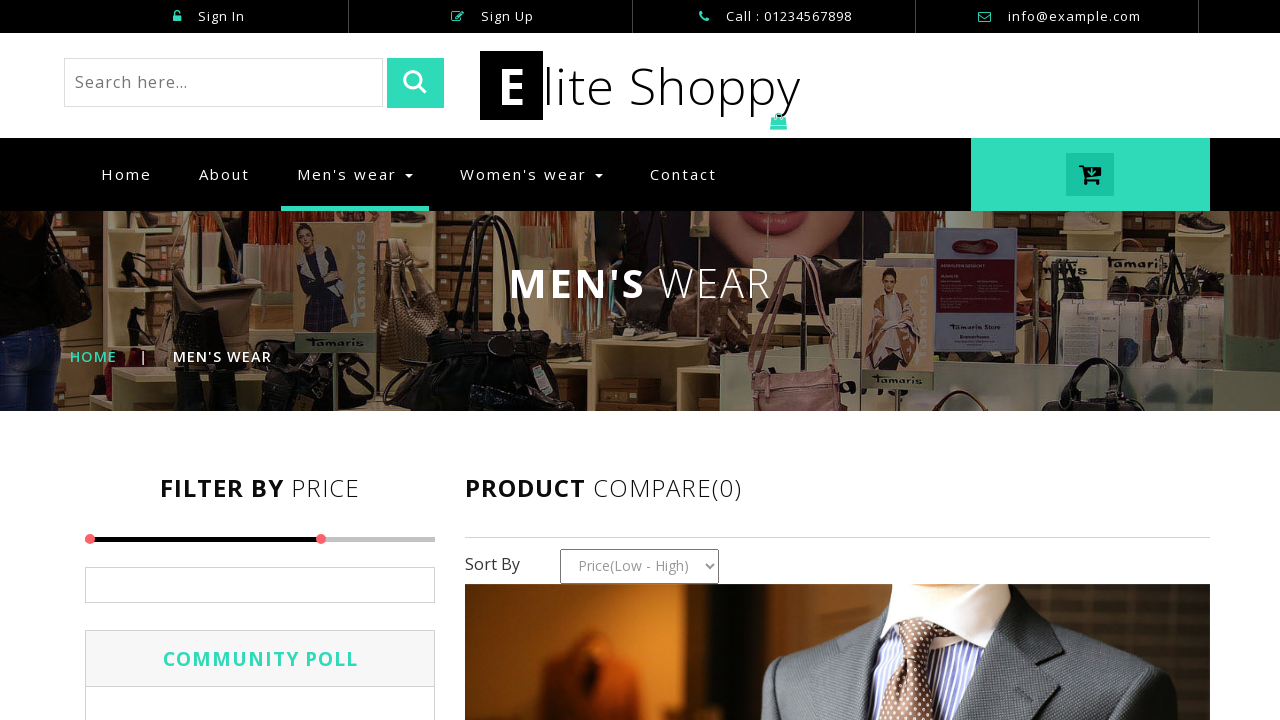

Products are displayed after sorting
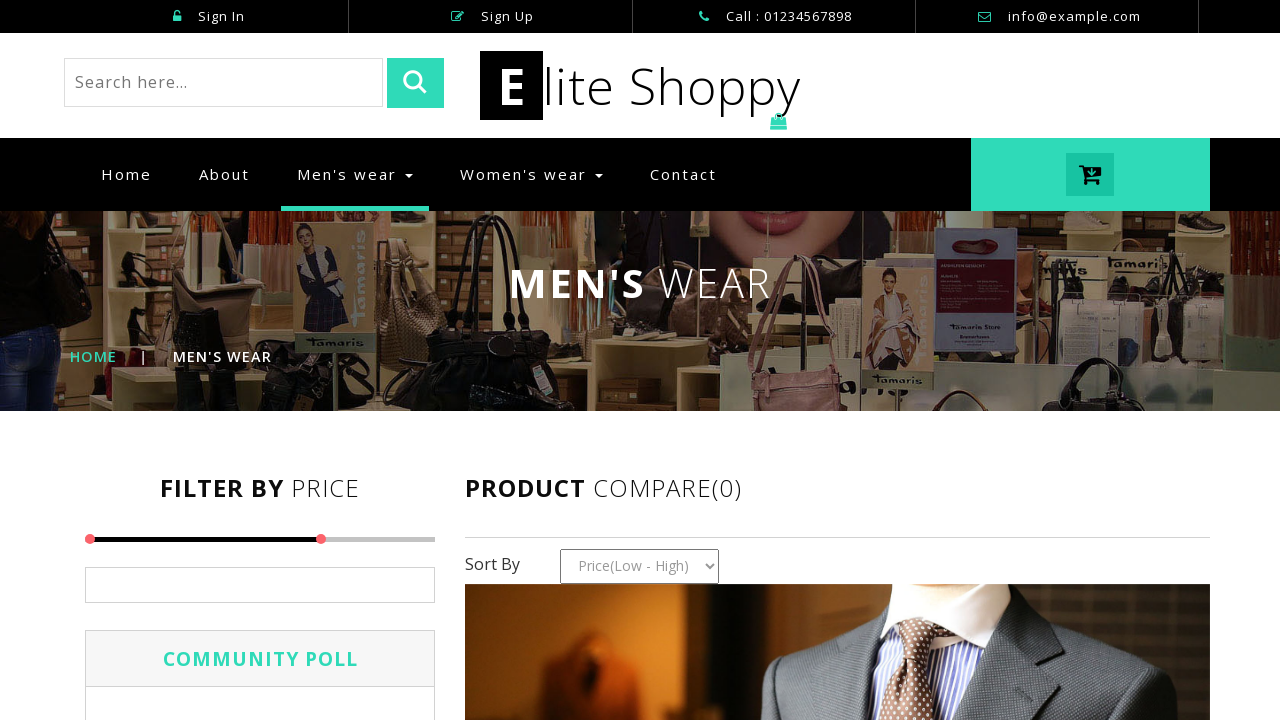

Product prices are visible, confirming ascending price order
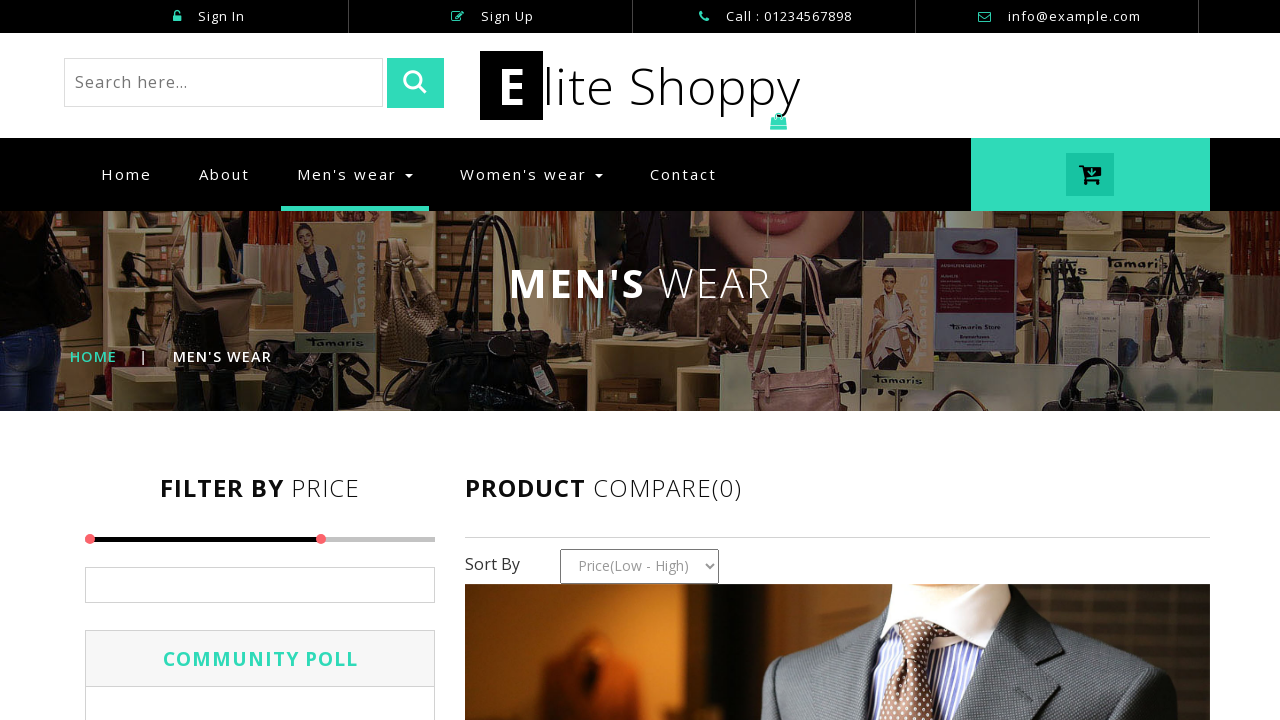

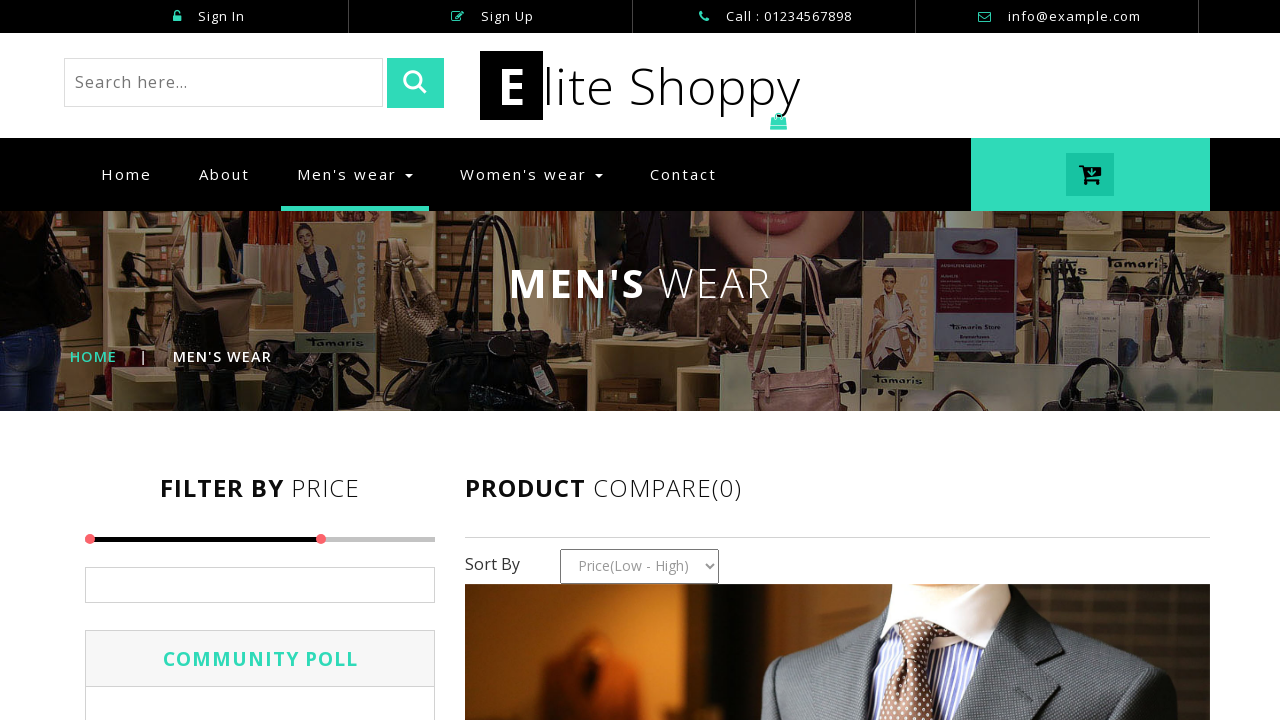